Tests radio button and checkbox interactions on a registration form by selecting a gender radio button and toggling a checkbox

Starting URL: https://demo.automationtesting.in/Register.html

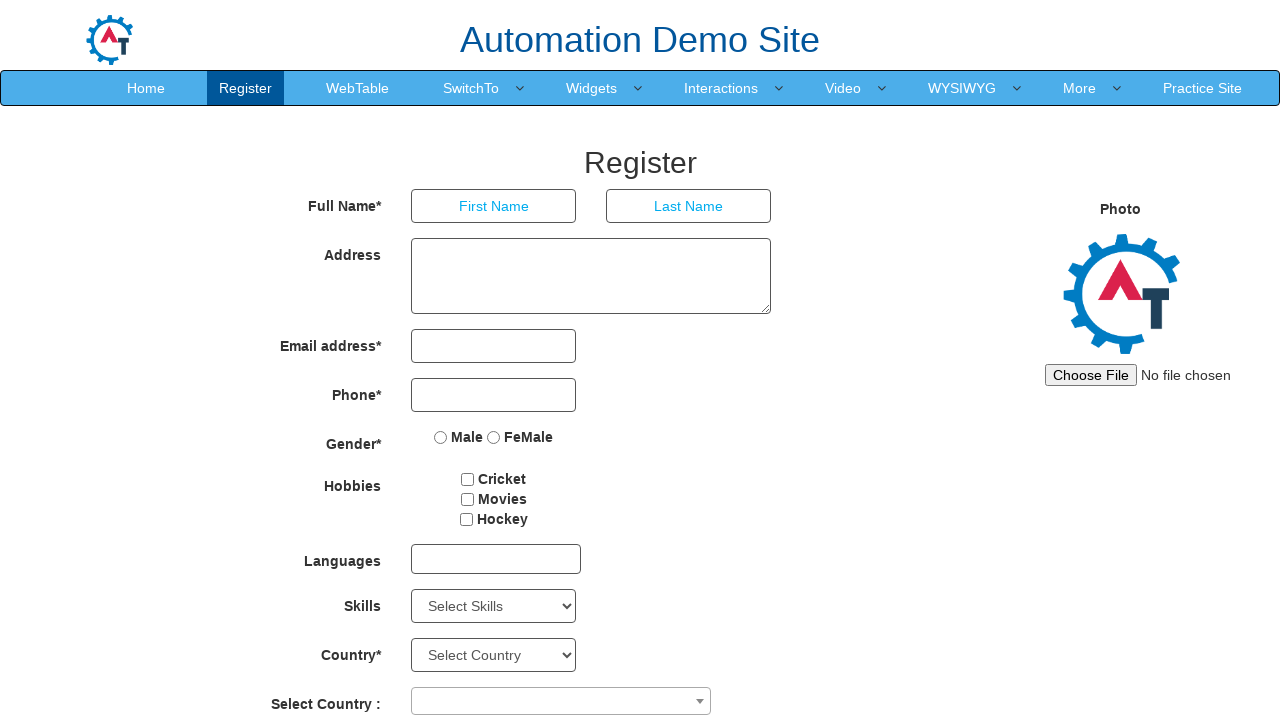

Selected Male radio button at (441, 437) on input[value='Male']
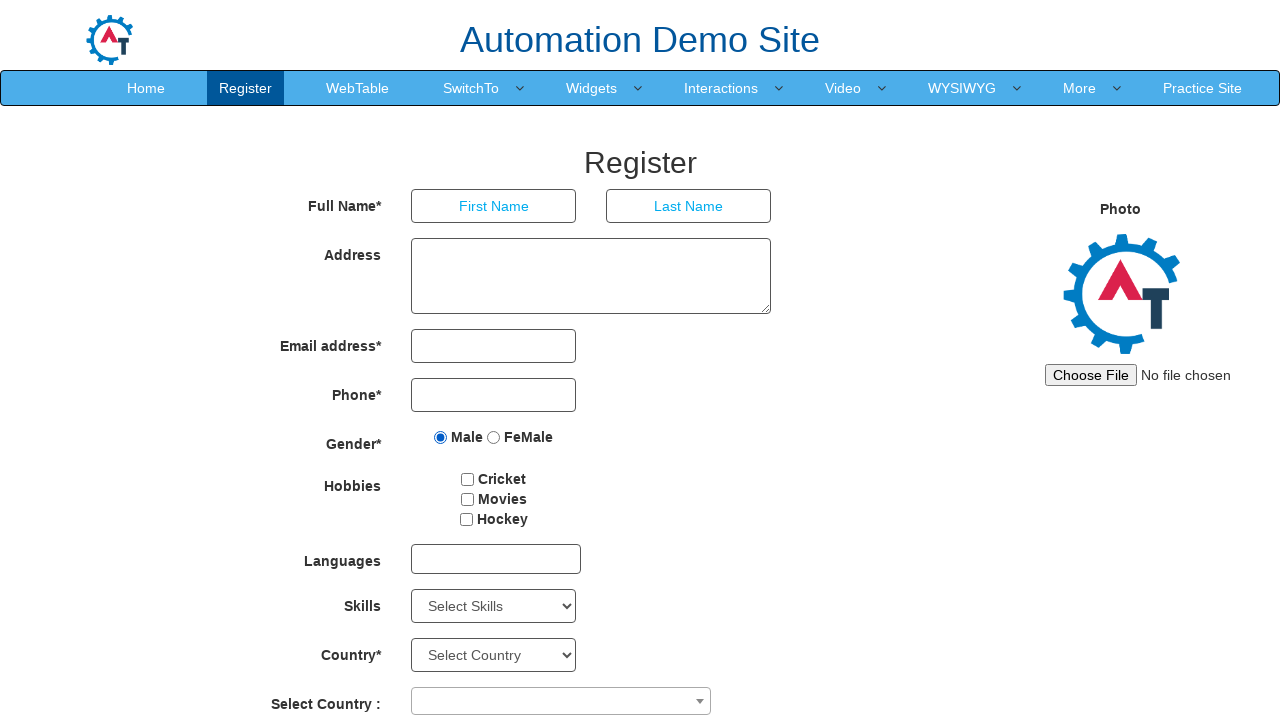

Checked checkbox1 at (468, 479) on #checkbox1
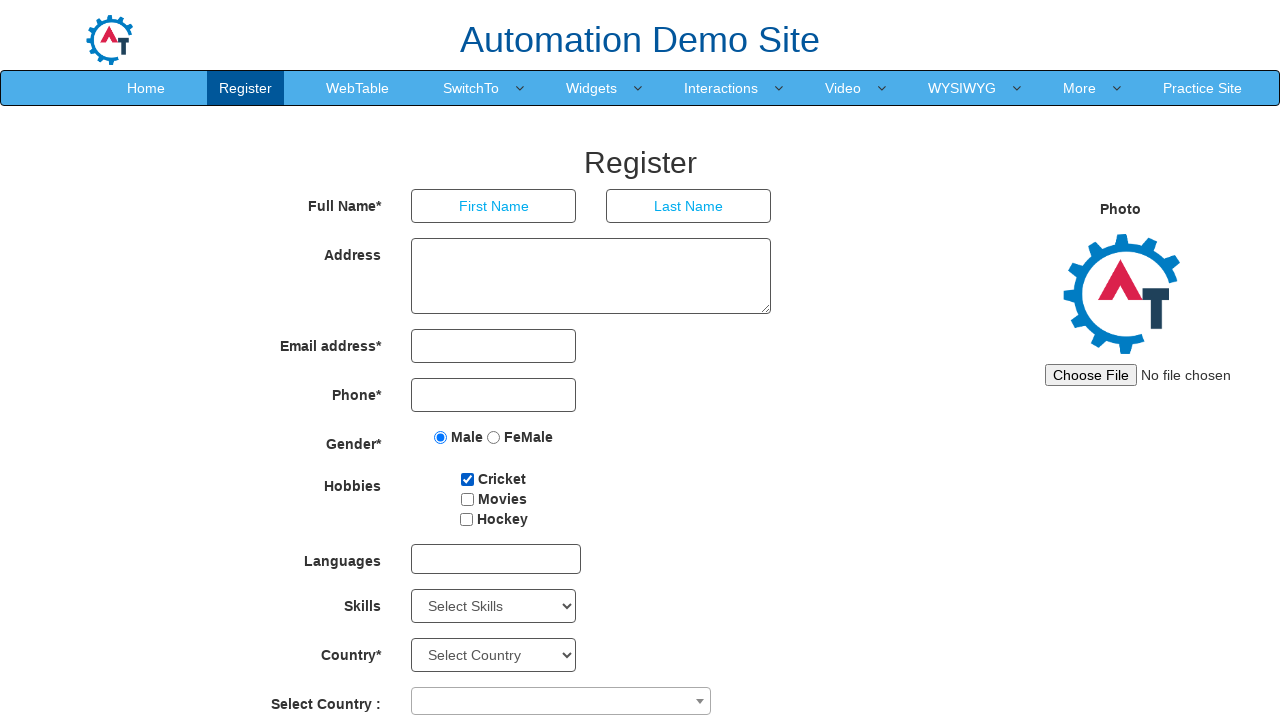

Waited for 3 seconds
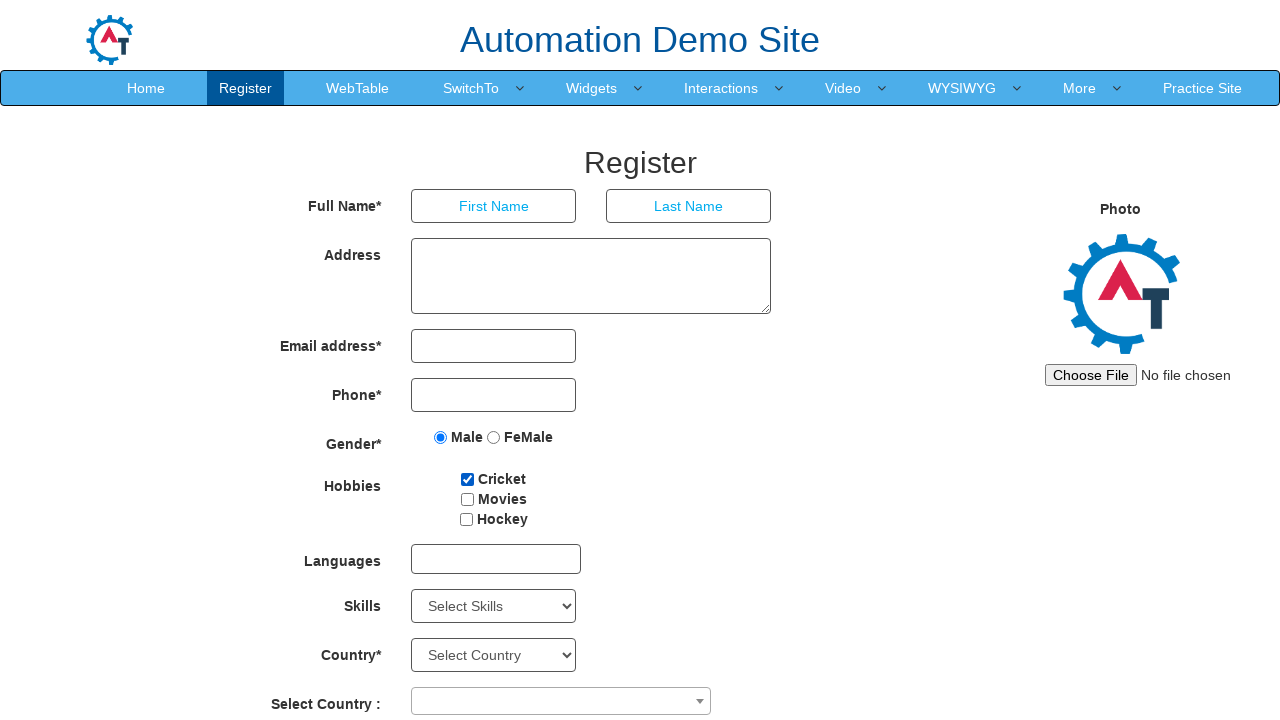

Unchecked checkbox1 at (468, 479) on #checkbox1
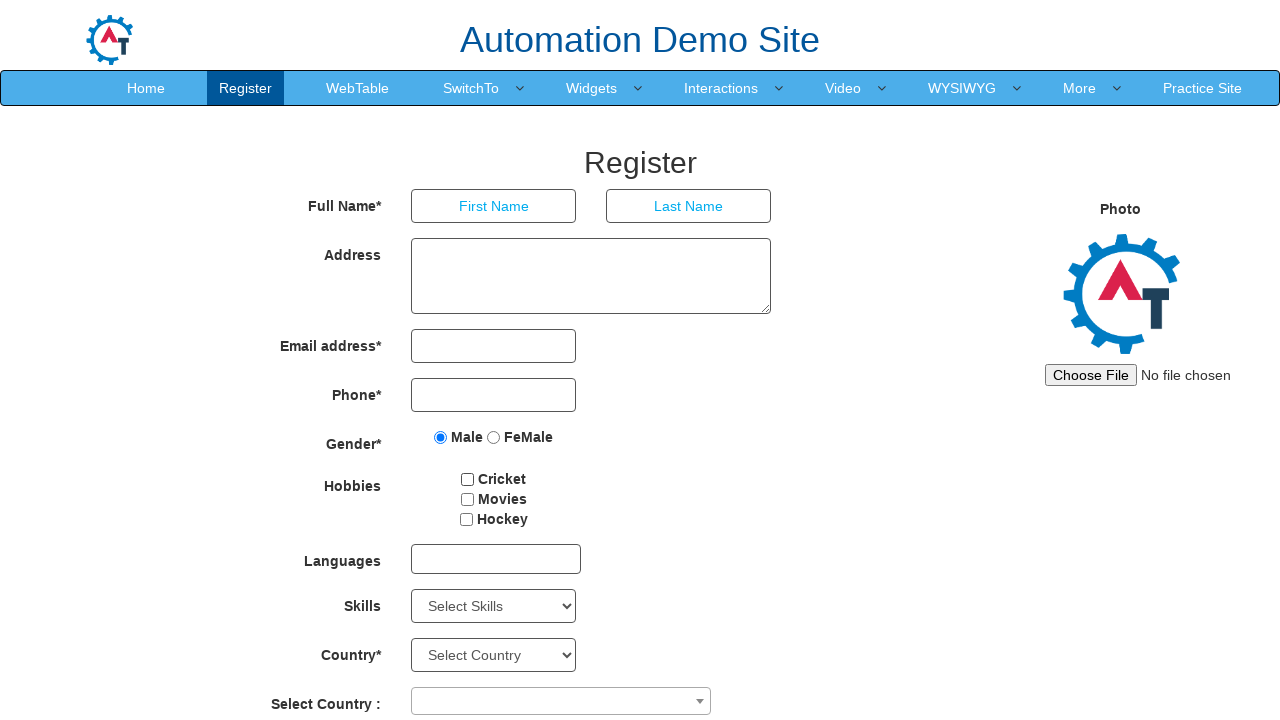

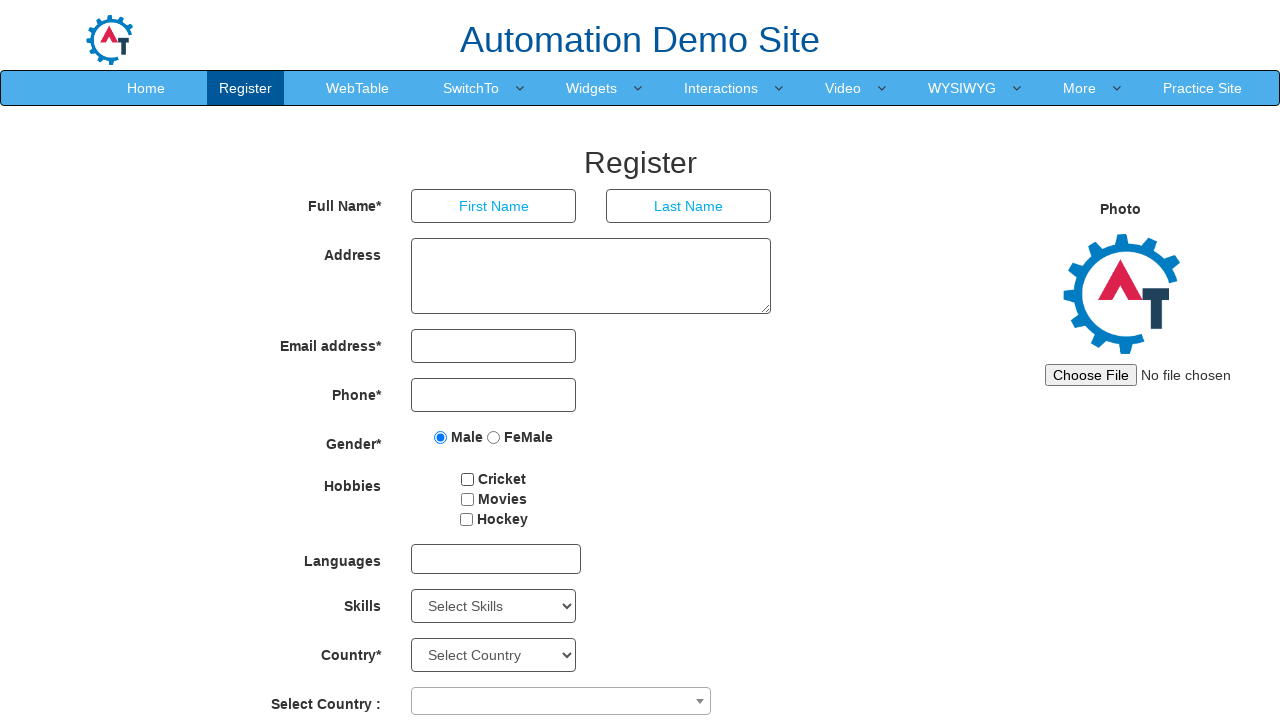